Tests a complete flight booking flow on BlazeDemo by selecting departure and destination cities, choosing a flight, filling out passenger and payment information, and completing the purchase.

Starting URL: https://blazedemo.com/

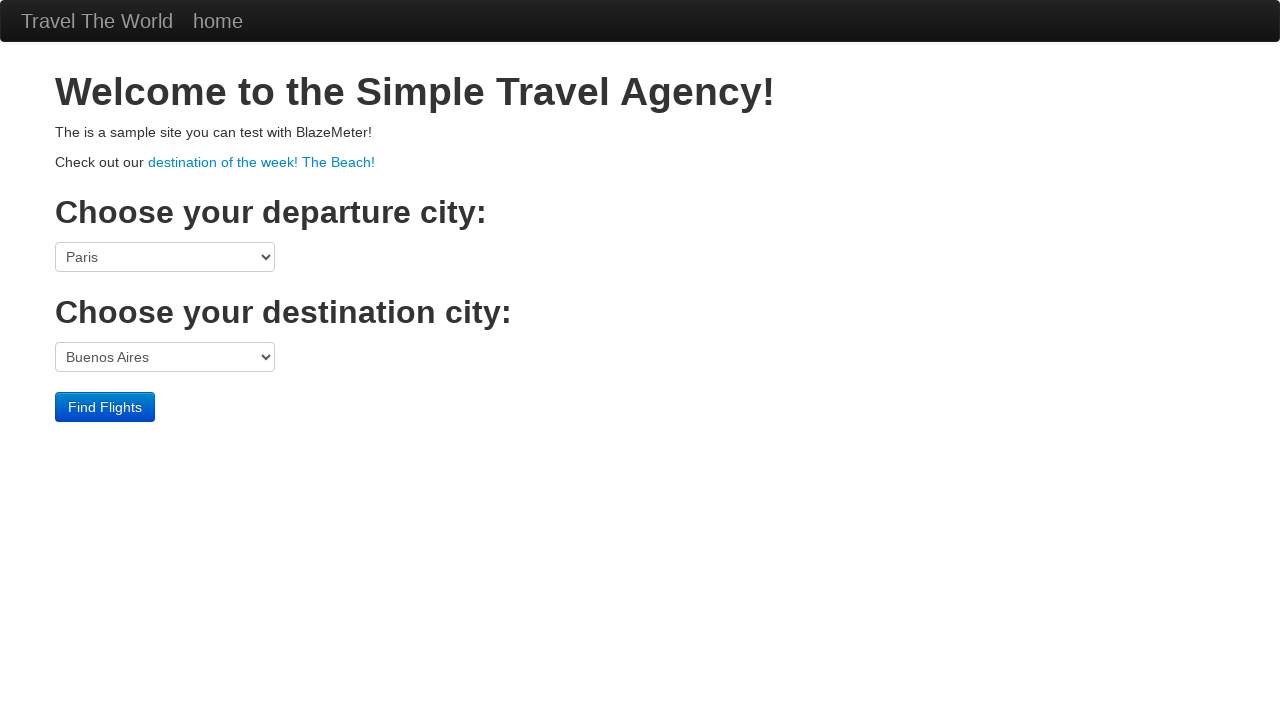

Clicked departure city dropdown at (165, 257) on select[name='fromPort']
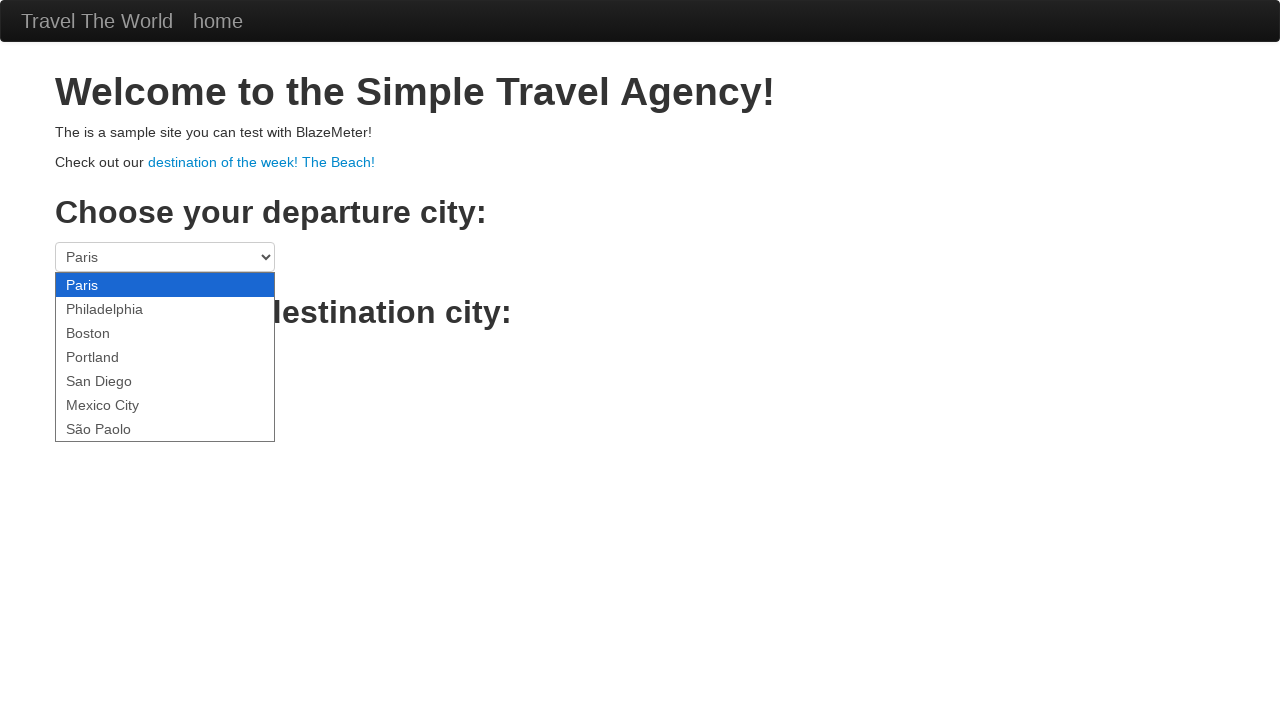

Selected Portland as departure city on select[name='fromPort']
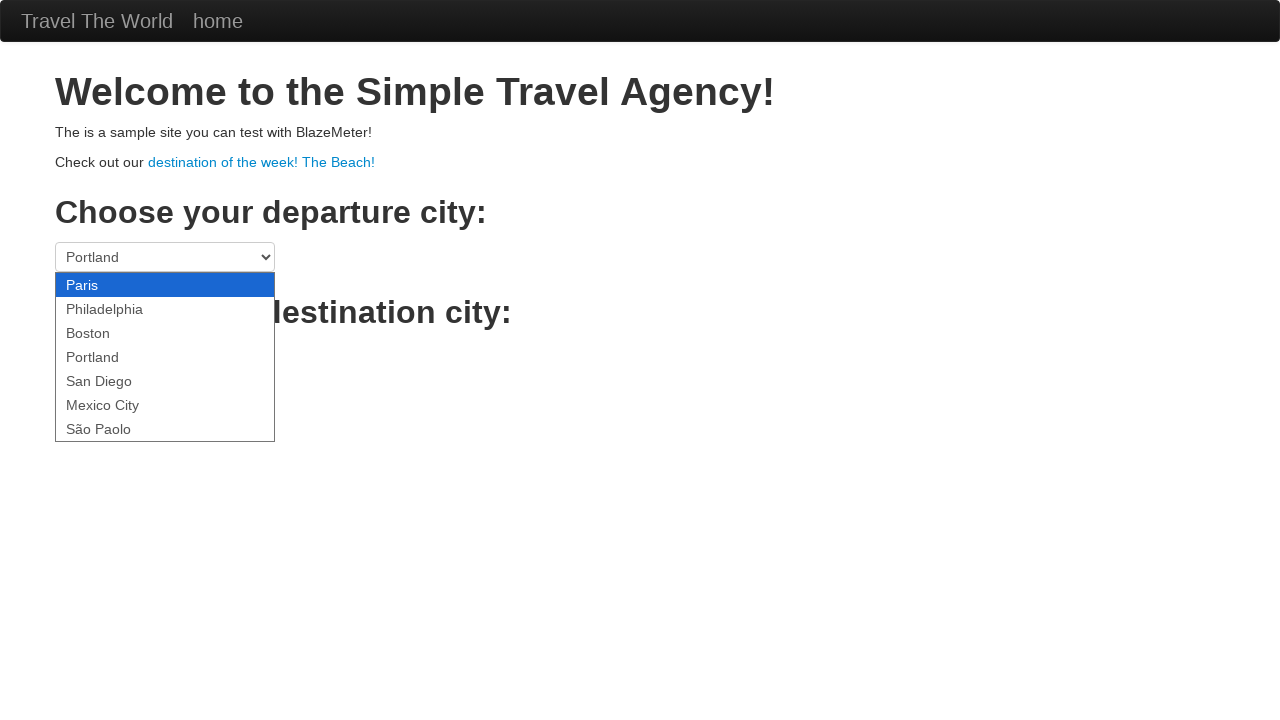

Clicked destination city dropdown at (165, 357) on select[name='toPort']
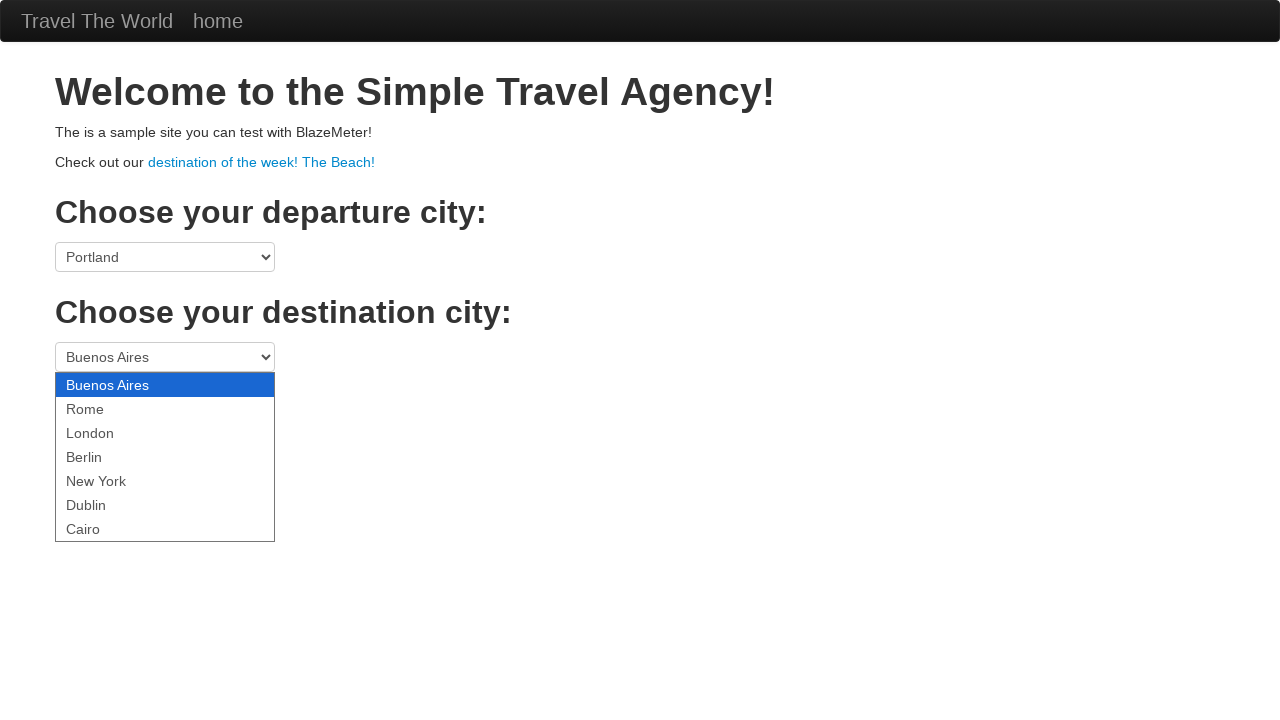

Selected Rome as destination city on select[name='toPort']
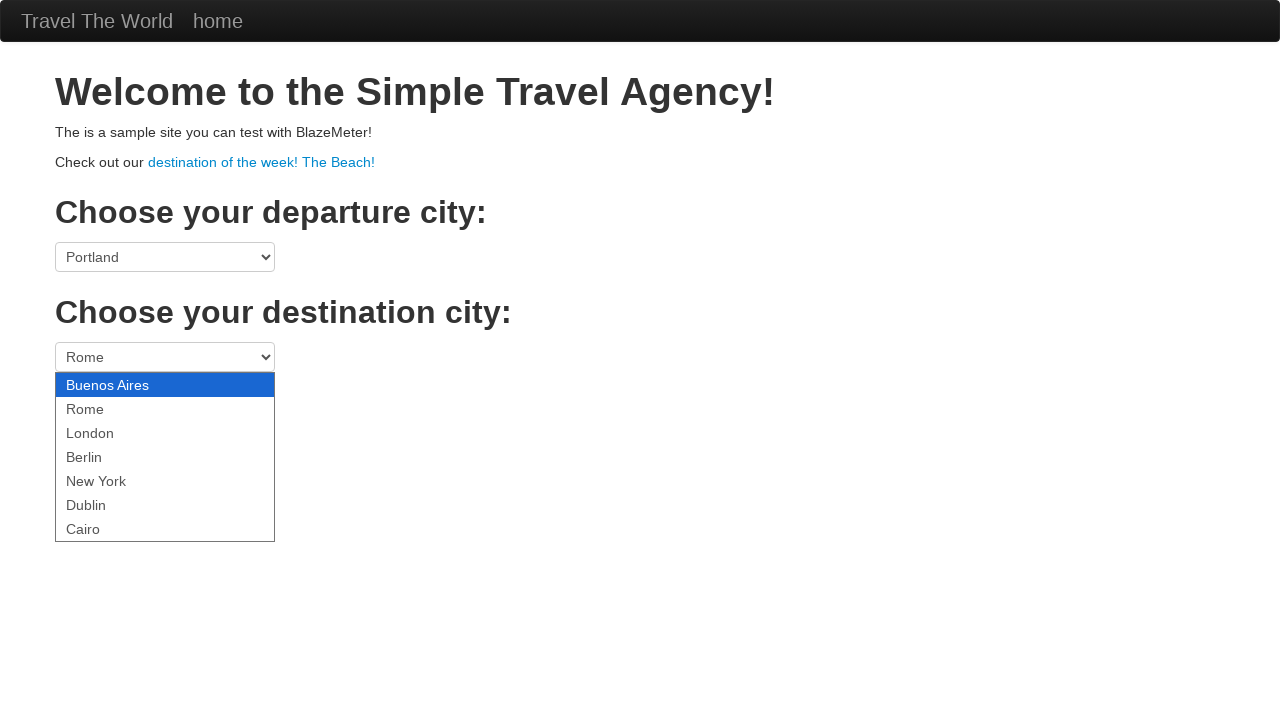

Clicked Find Flights button at (105, 407) on .btn-primary
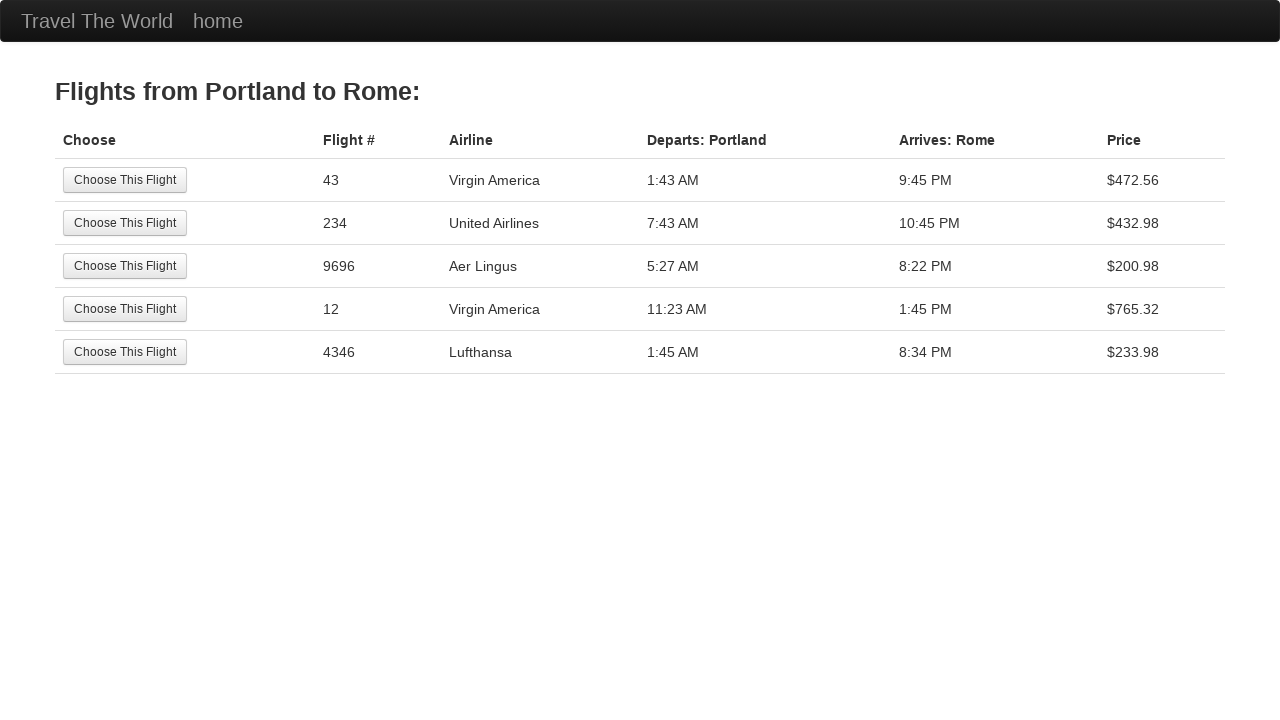

Selected the third flight option at (125, 266) on tr:nth-child(3) .btn
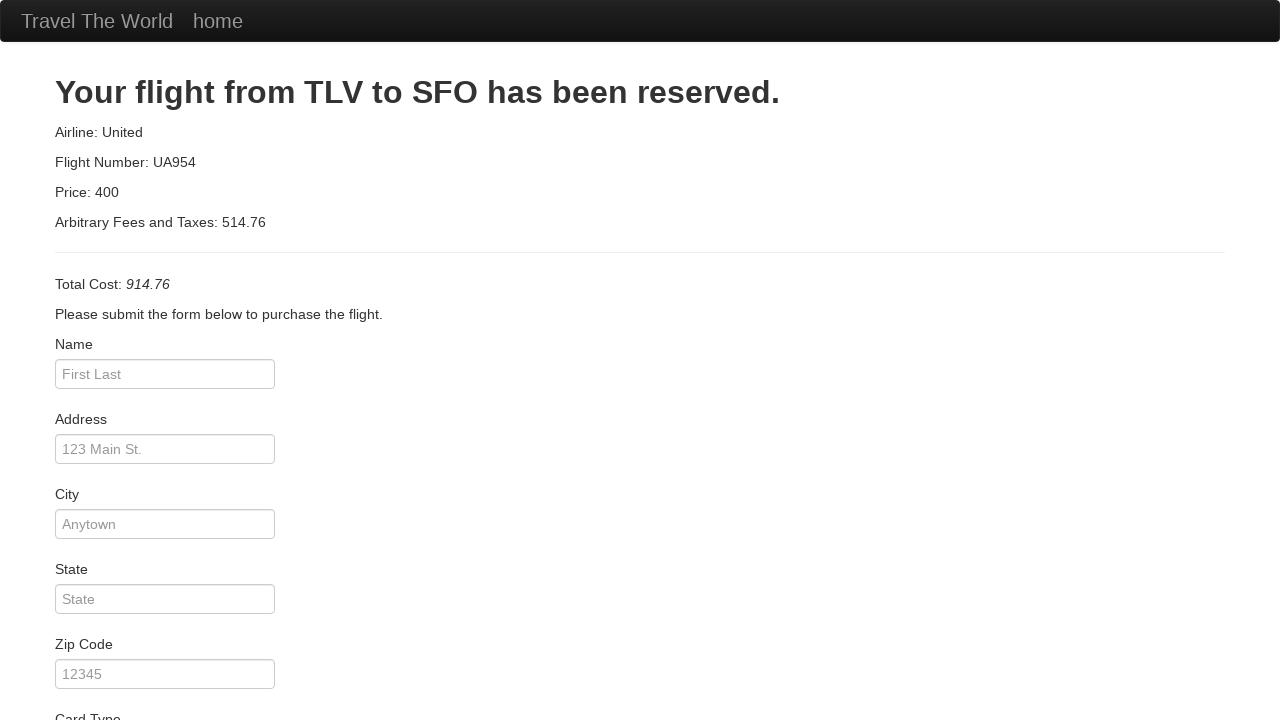

Clicked passenger name input field at (165, 374) on #inputName
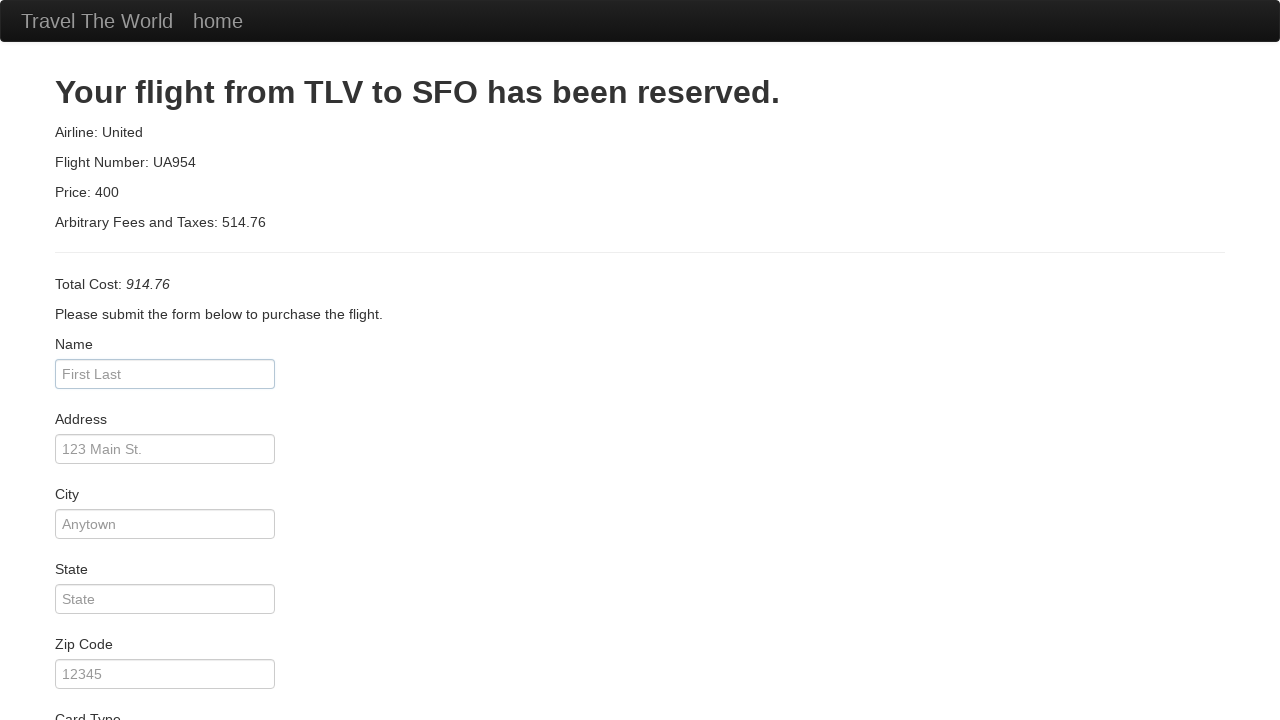

Entered 'John Smith' as passenger name on #inputName
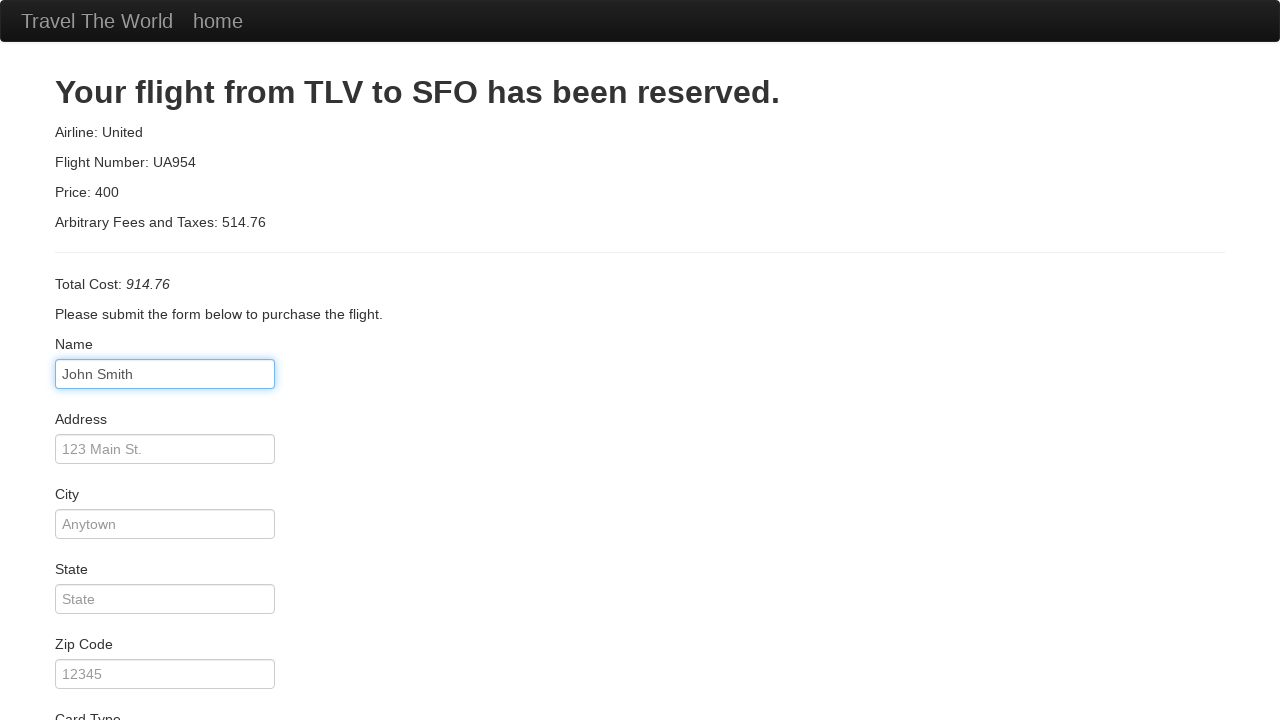

Clicked address input field at (165, 449) on #address
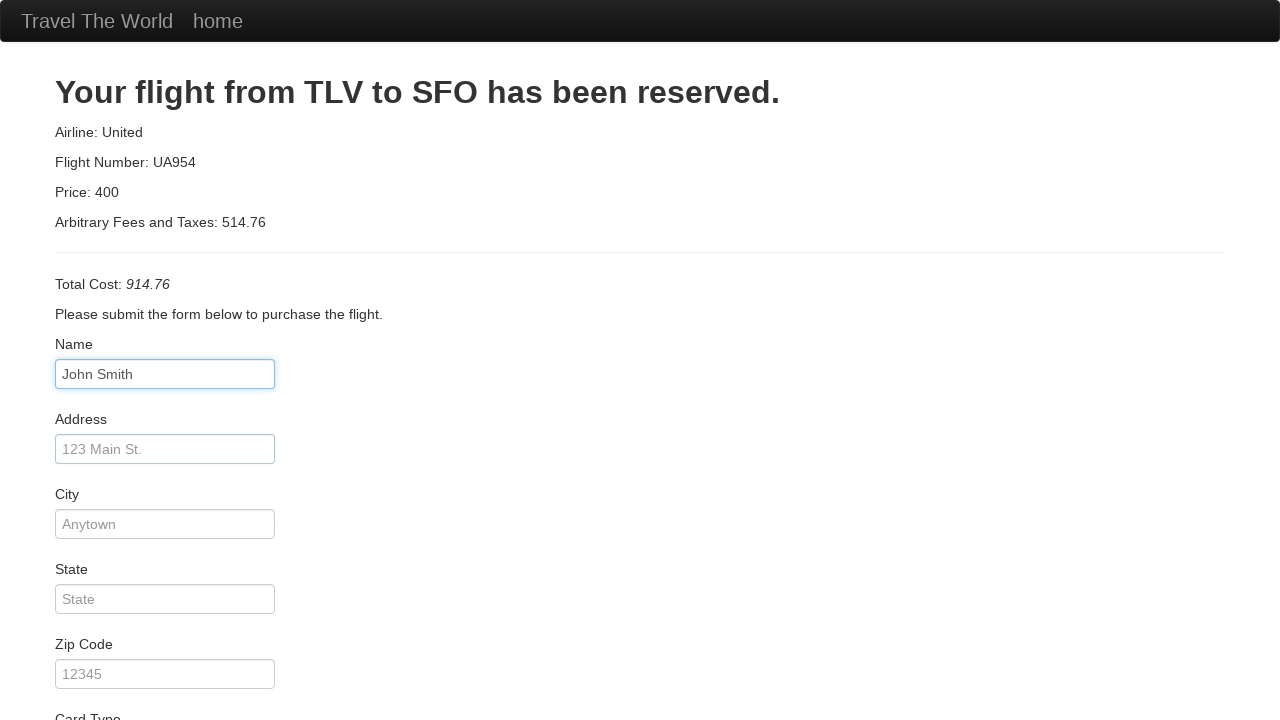

Entered '456 Oak Avenue' as address on #address
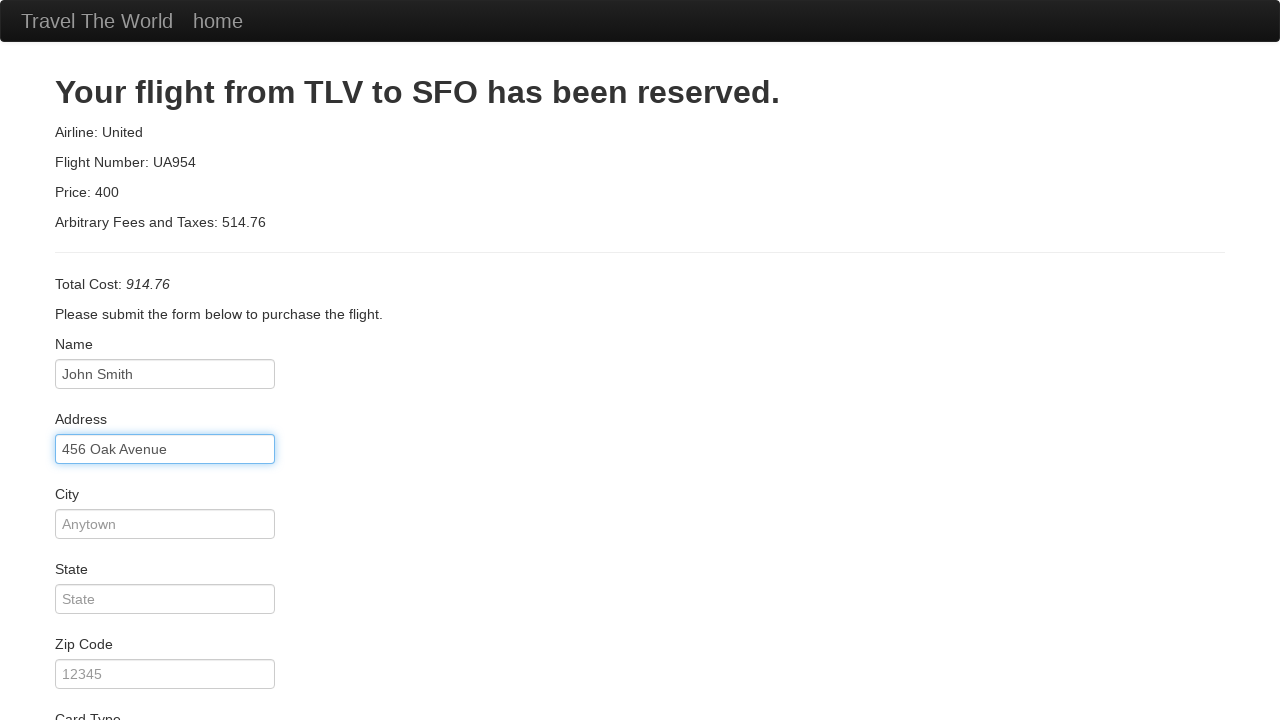

Clicked city input field at (165, 524) on #city
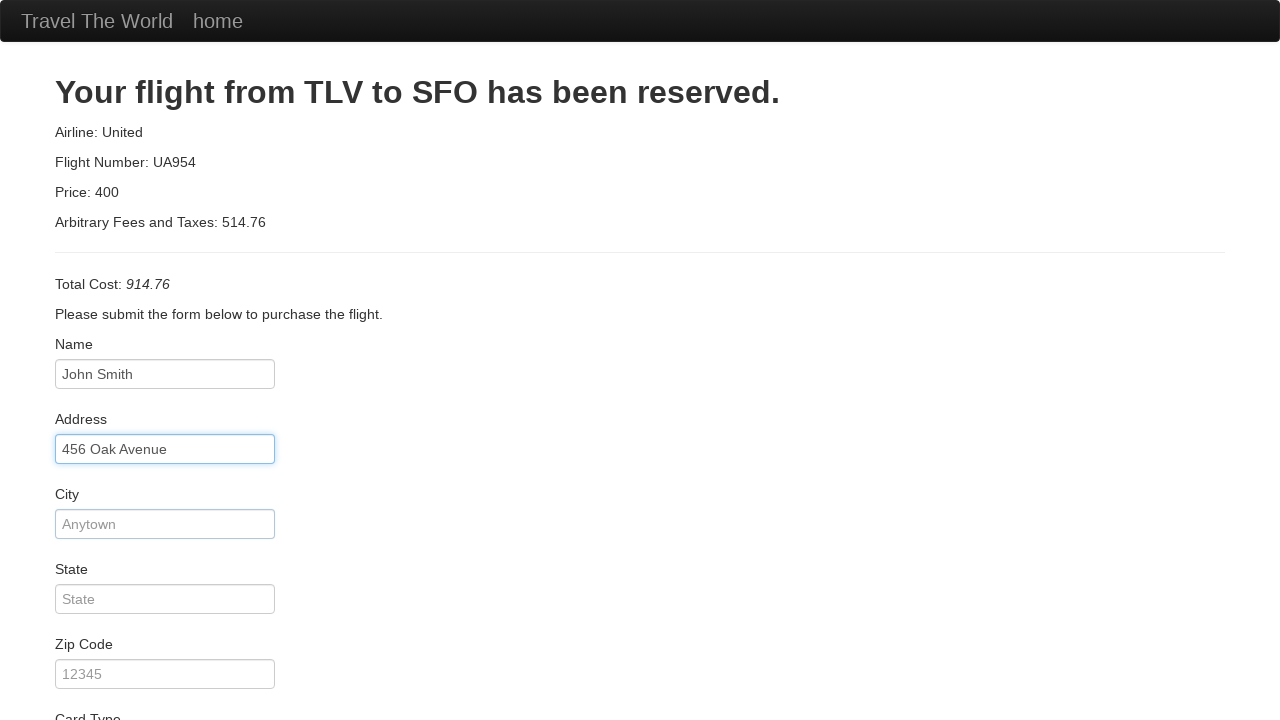

Entered 'Springfield' as city on #city
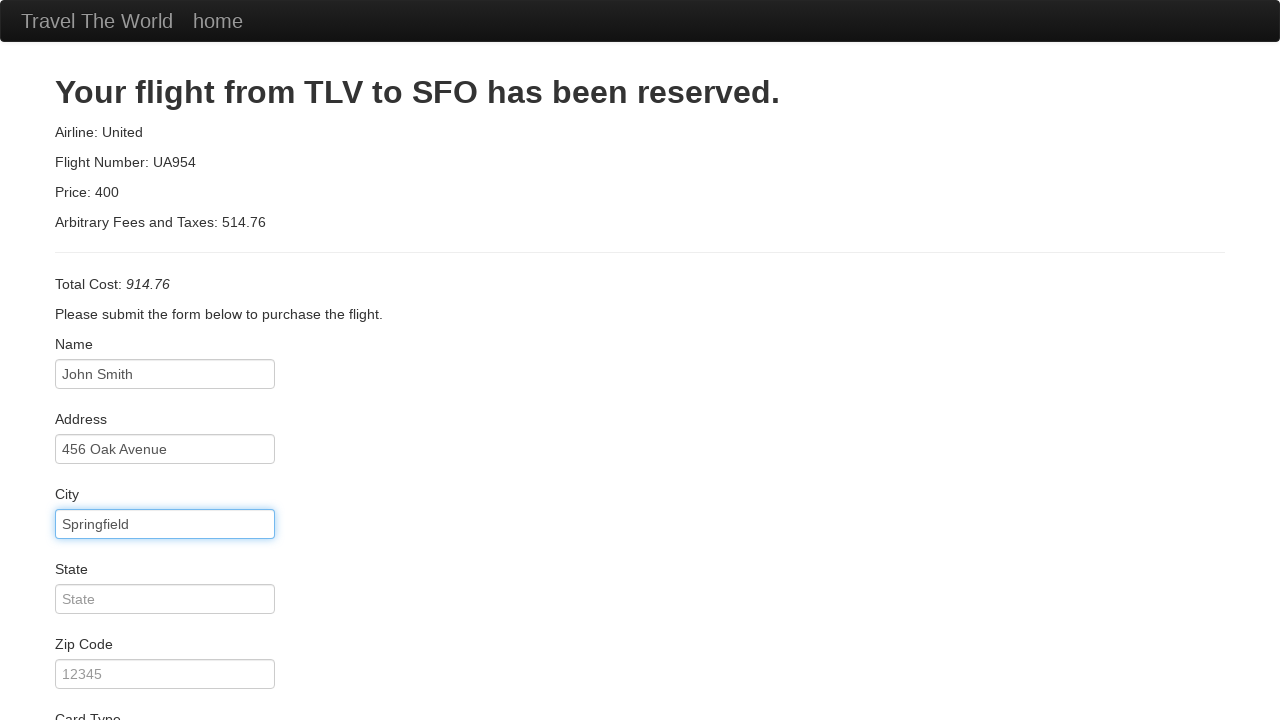

Clicked zip code input field at (165, 674) on #zipCode
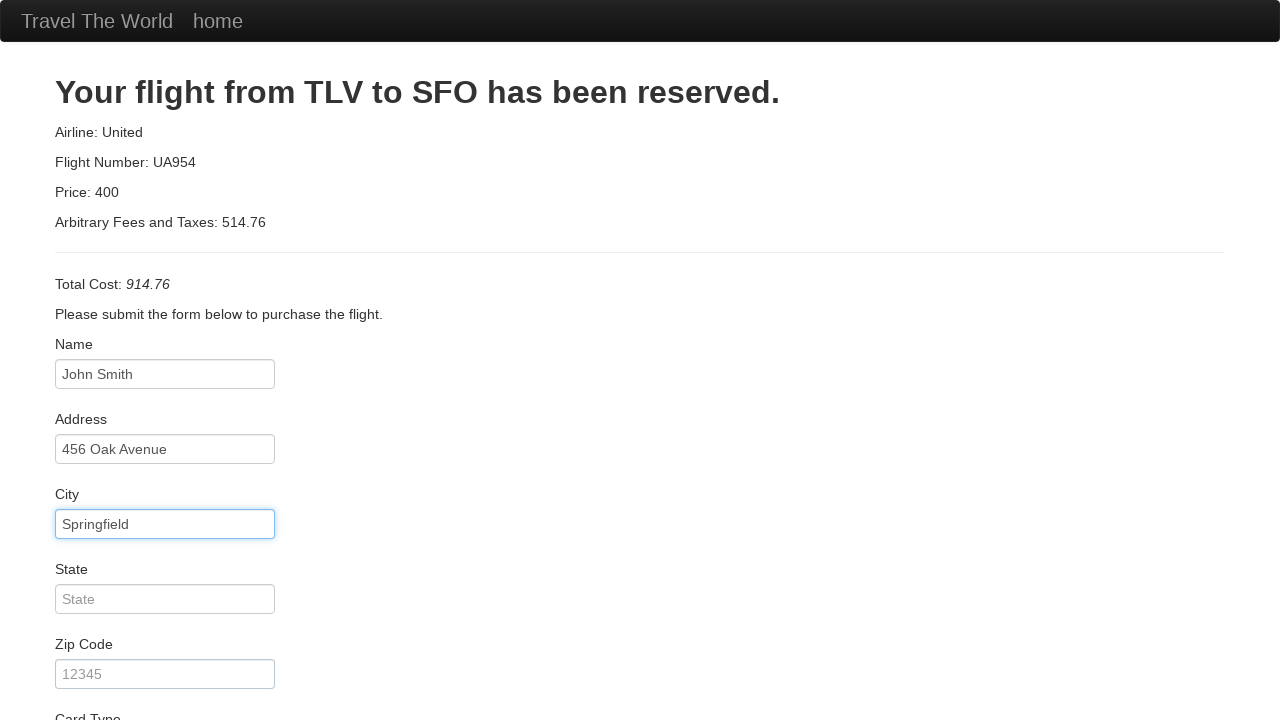

Entered '54321' as zip code on #zipCode
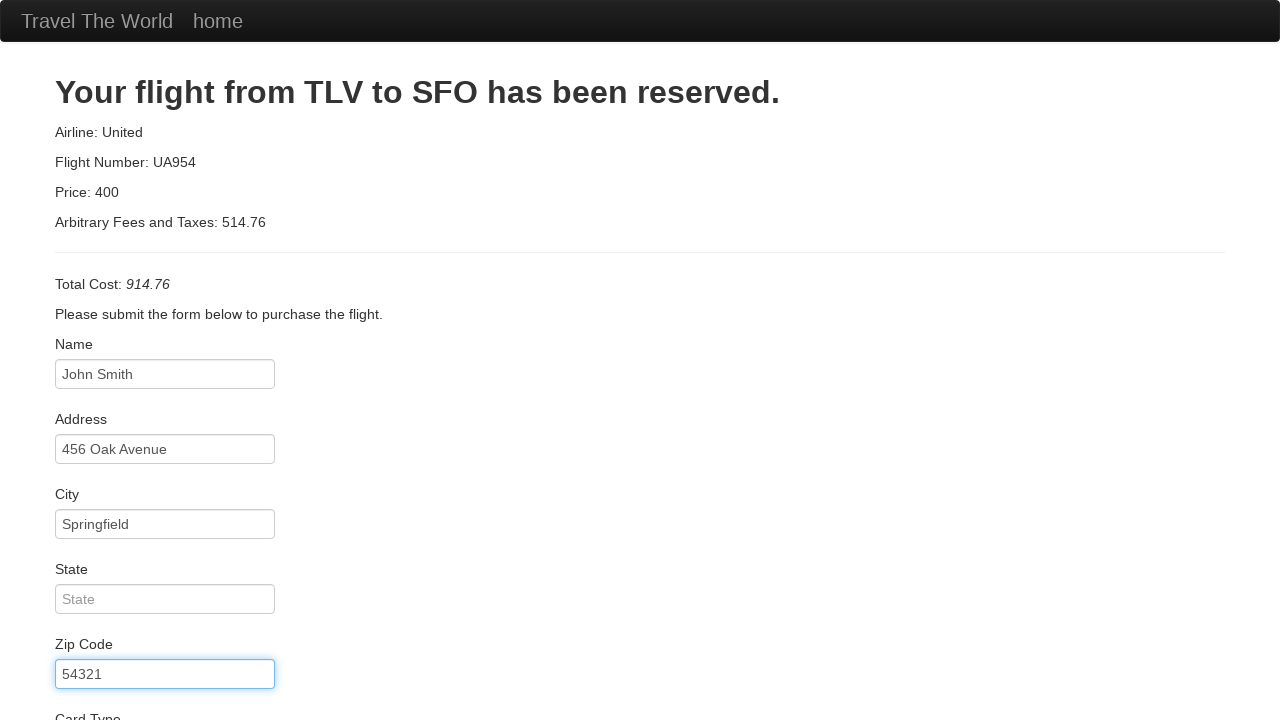

Clicked state input field at (165, 599) on #state
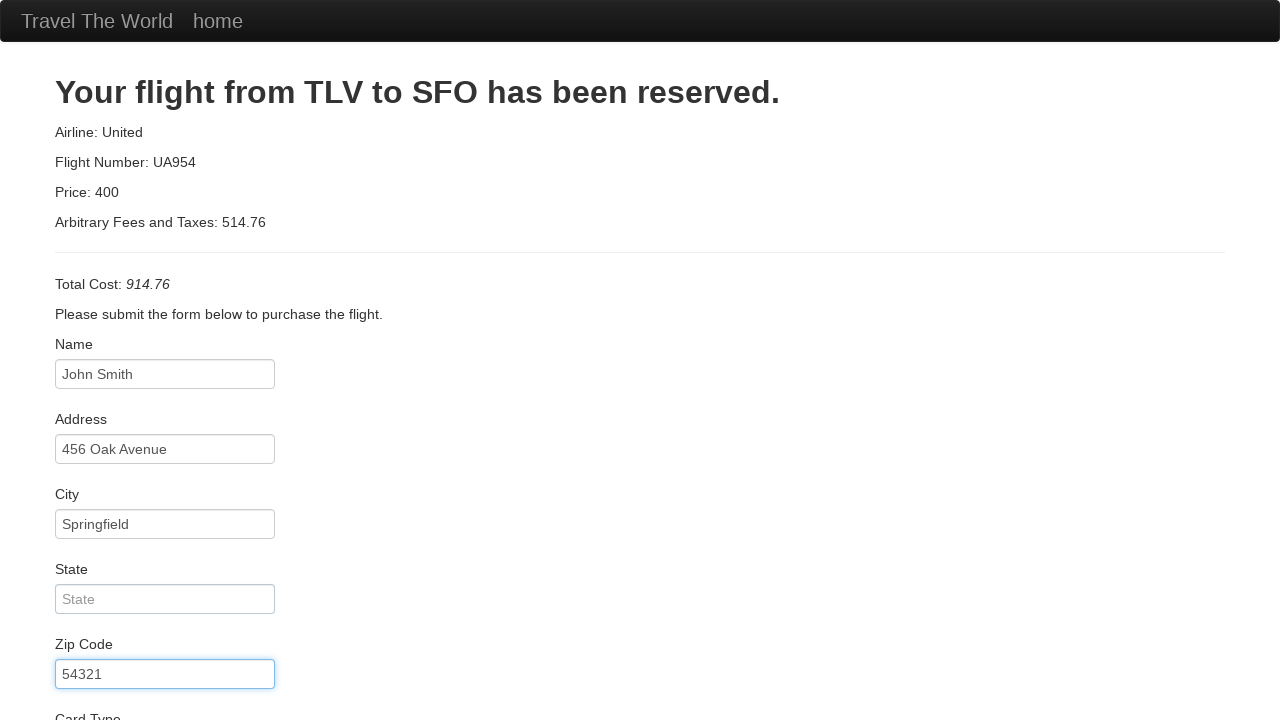

Entered 'California' as state on #state
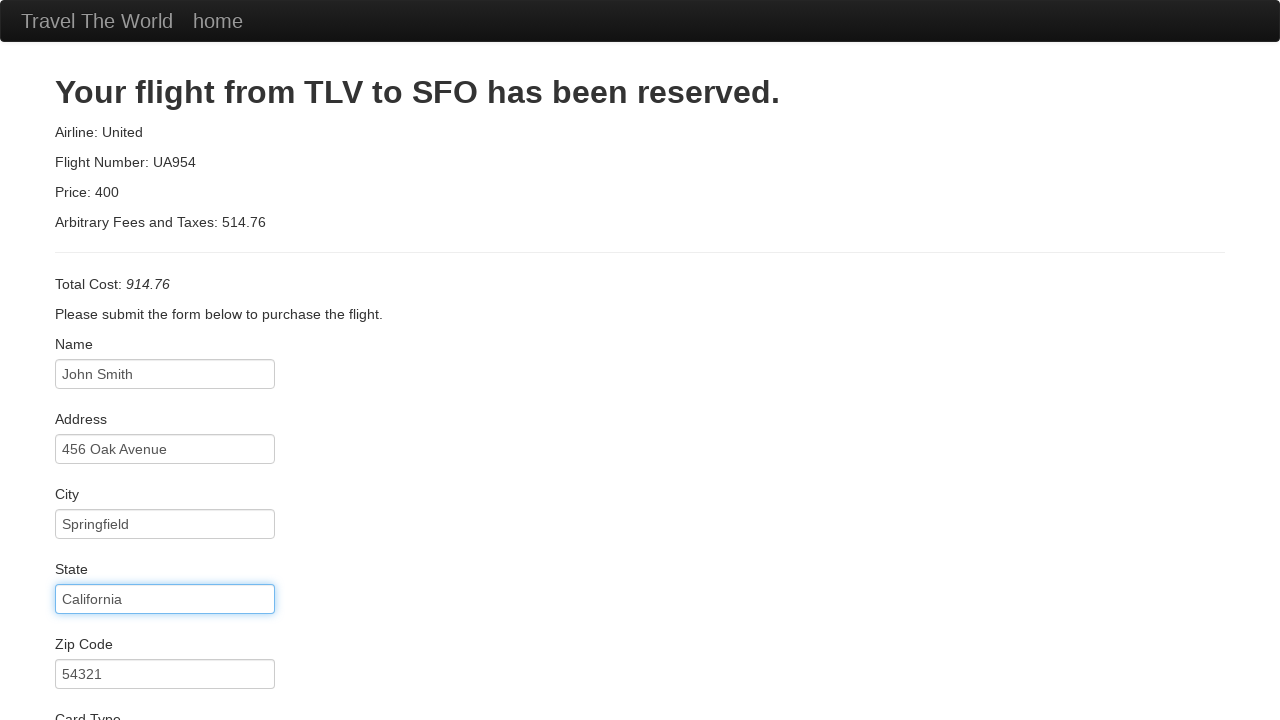

Clicked card type dropdown at (165, 360) on #cardType
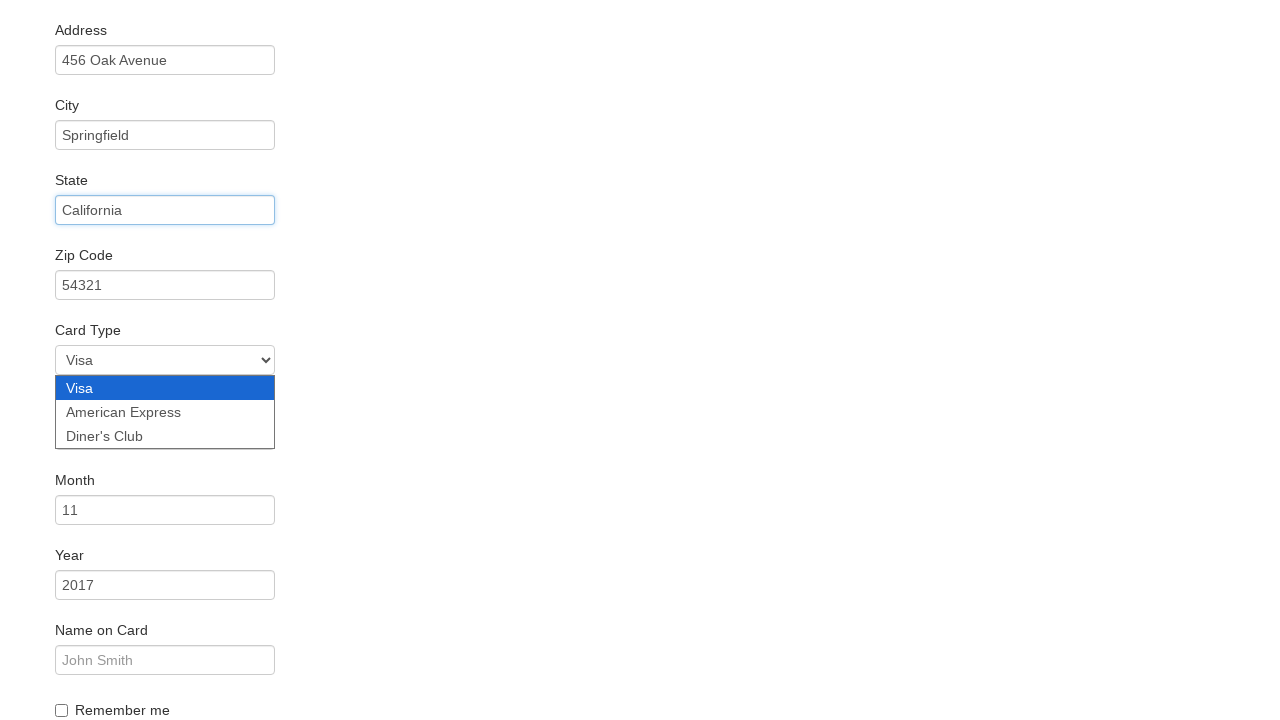

Selected American Express as card type on #cardType
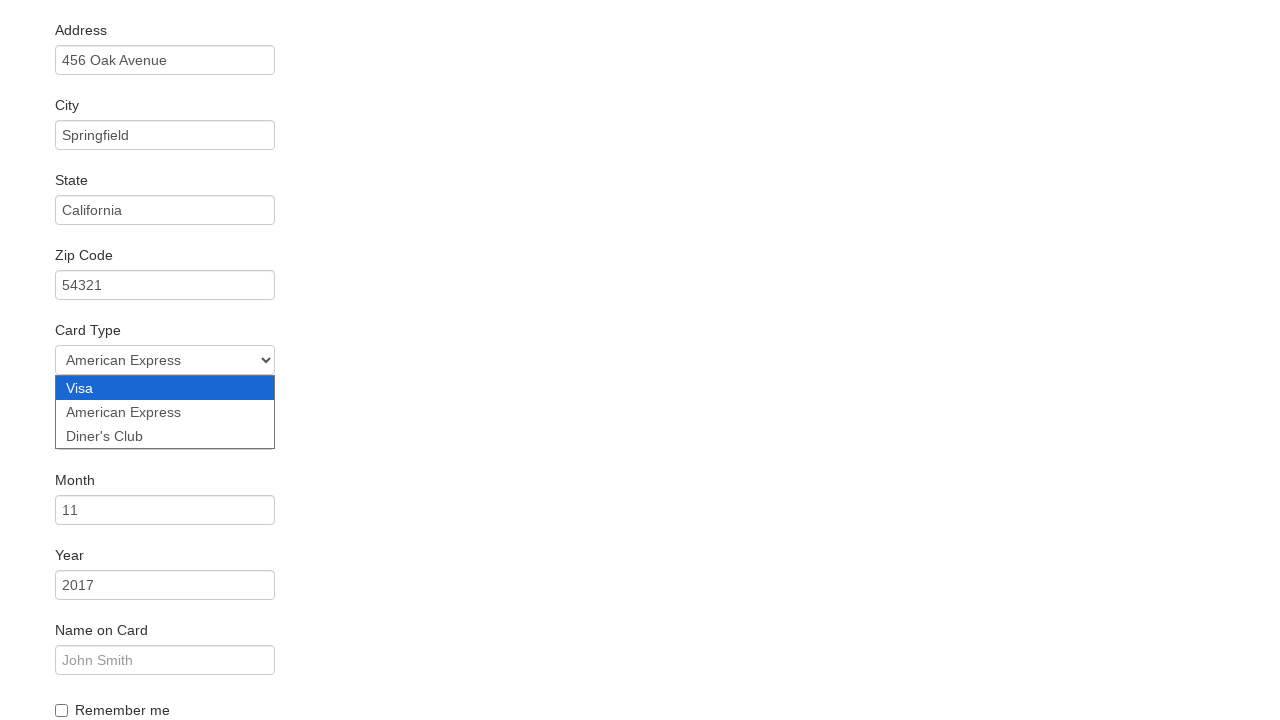

Clicked credit card number input field at (165, 435) on #creditCardNumber
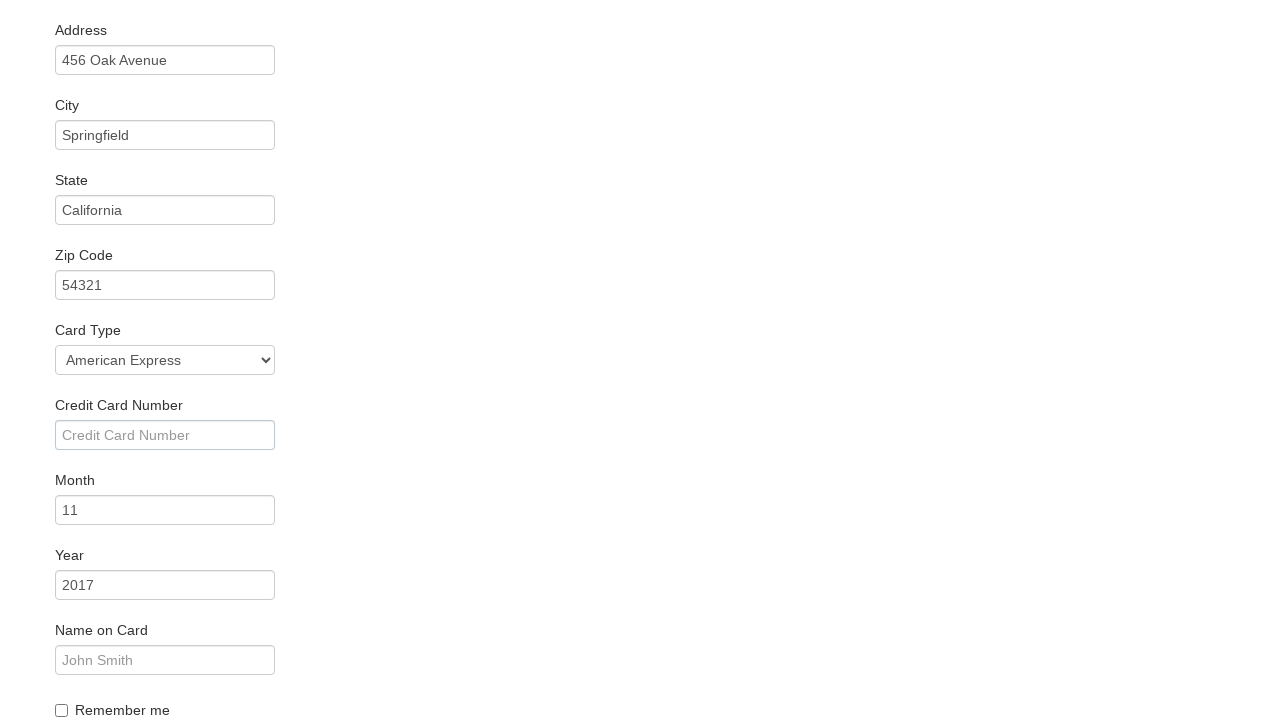

Entered credit card number on #creditCardNumber
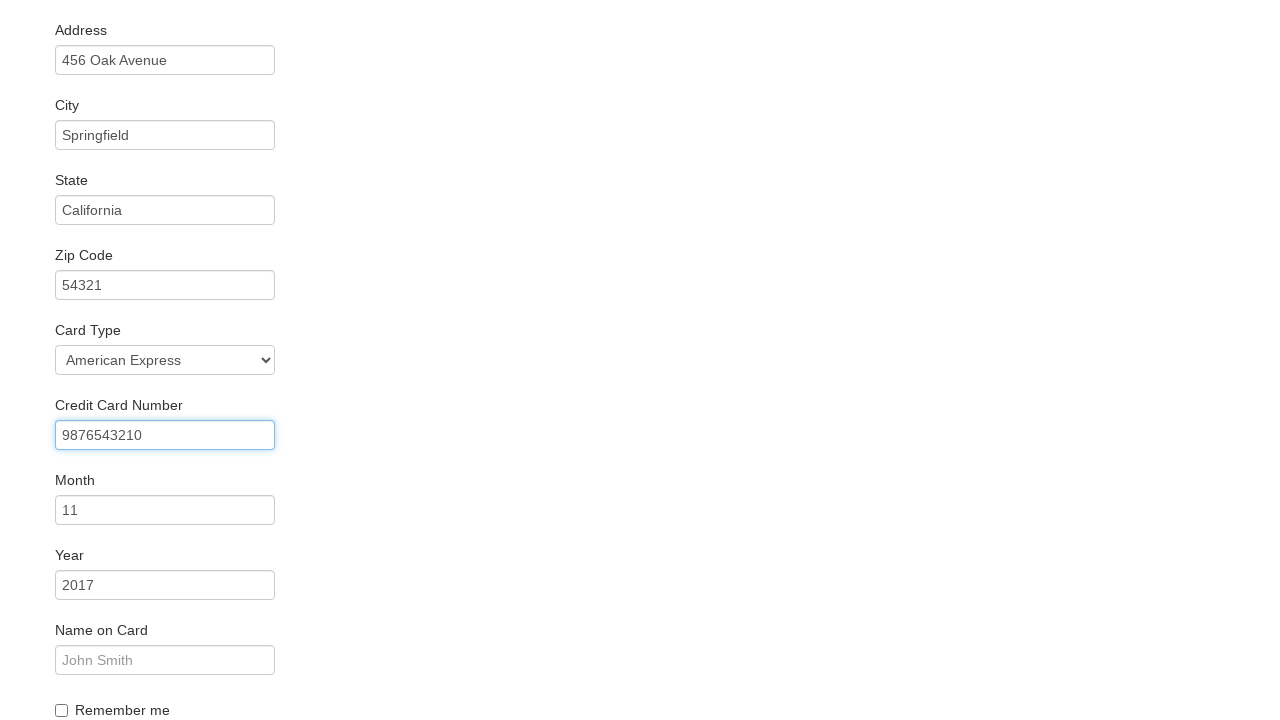

Clicked name on card input field at (165, 660) on #nameOnCard
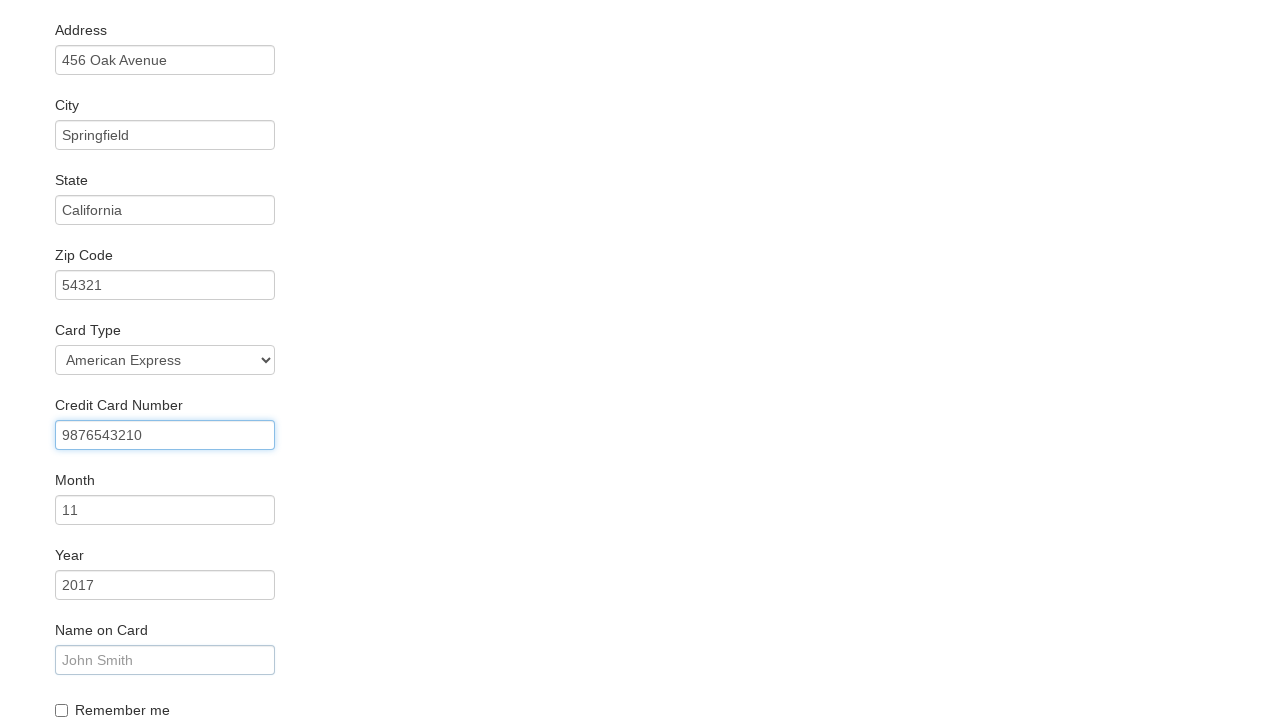

Entered 'John Smith' as name on card on #nameOnCard
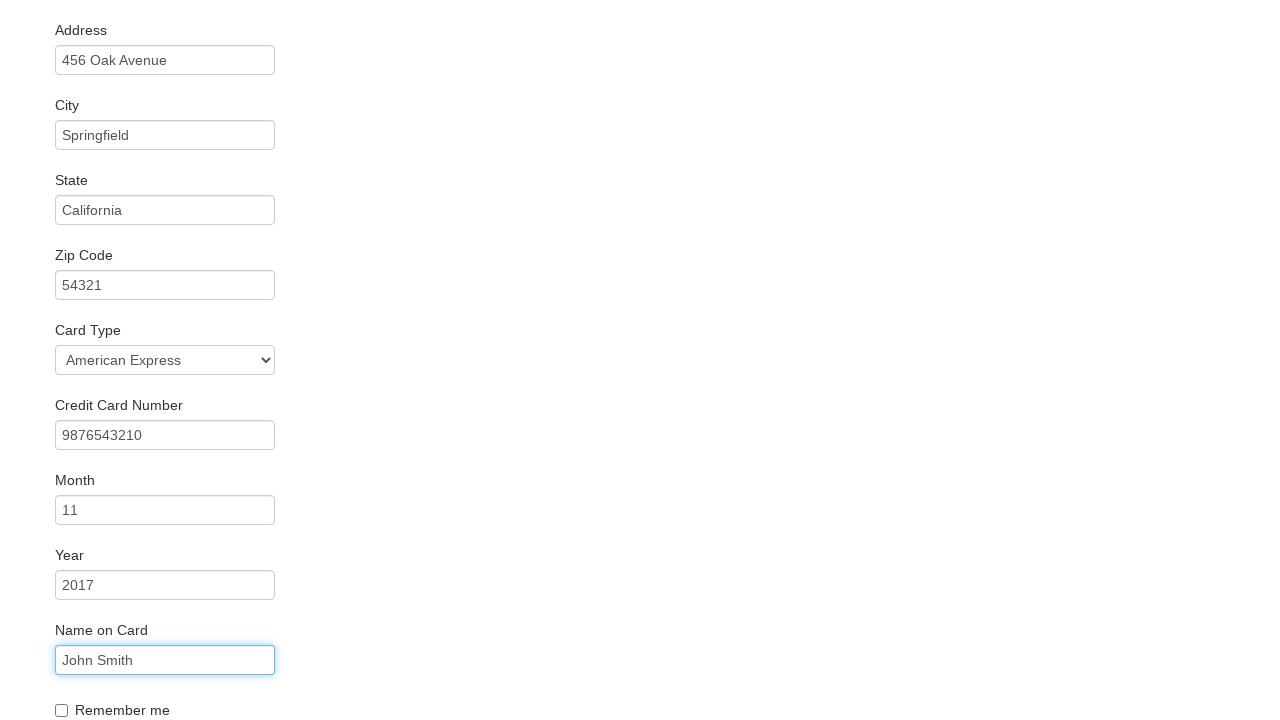

Clicked Purchase Flight button at (118, 685) on .btn-primary
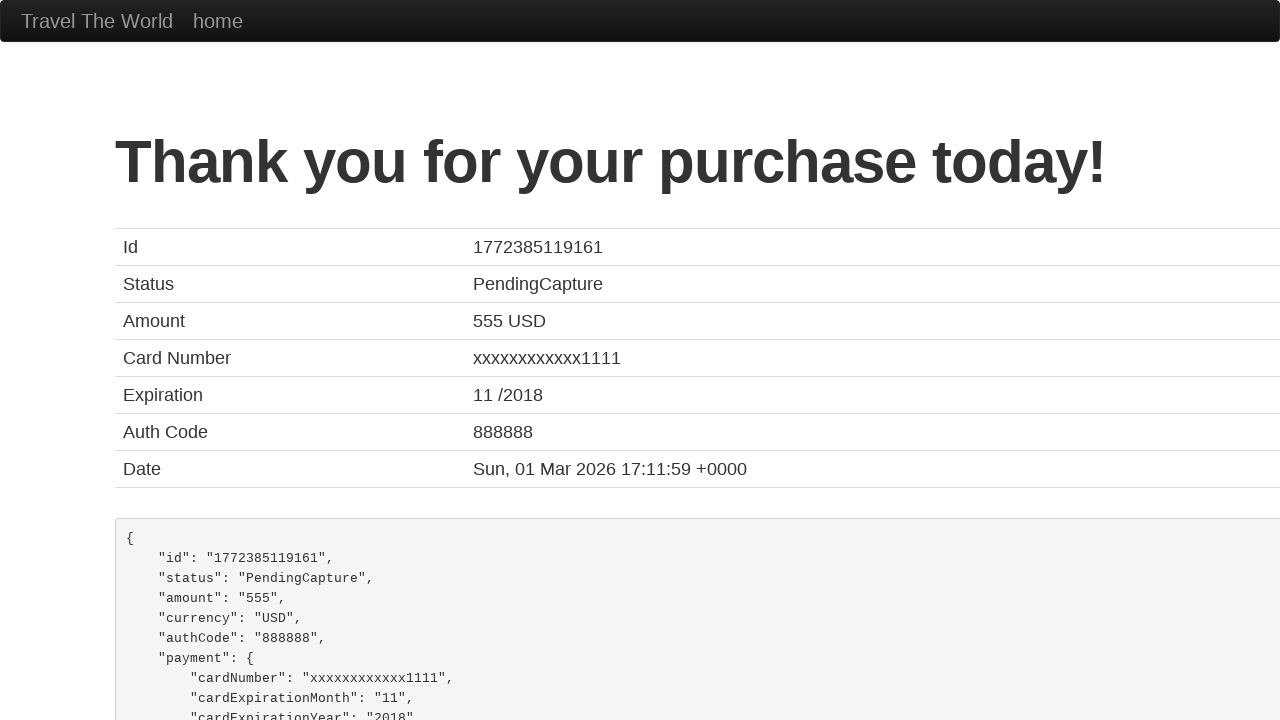

Confirmed page navigated to BlazeDemo Confirmation
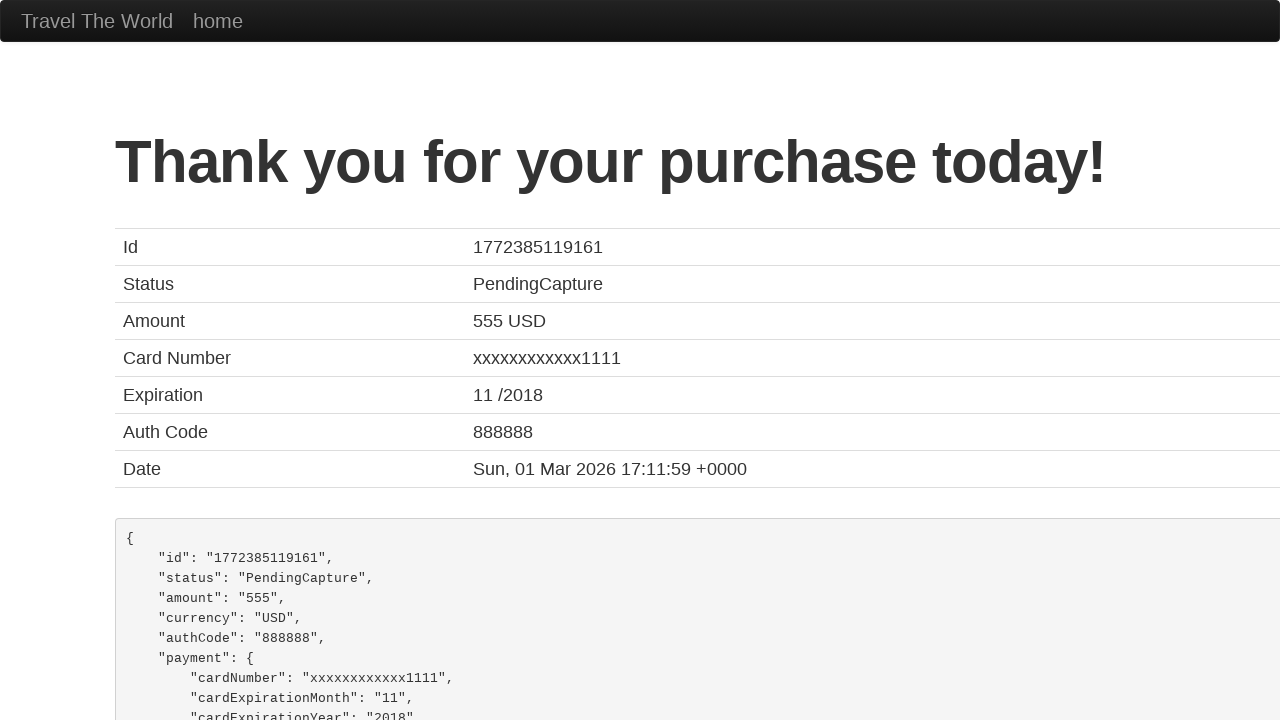

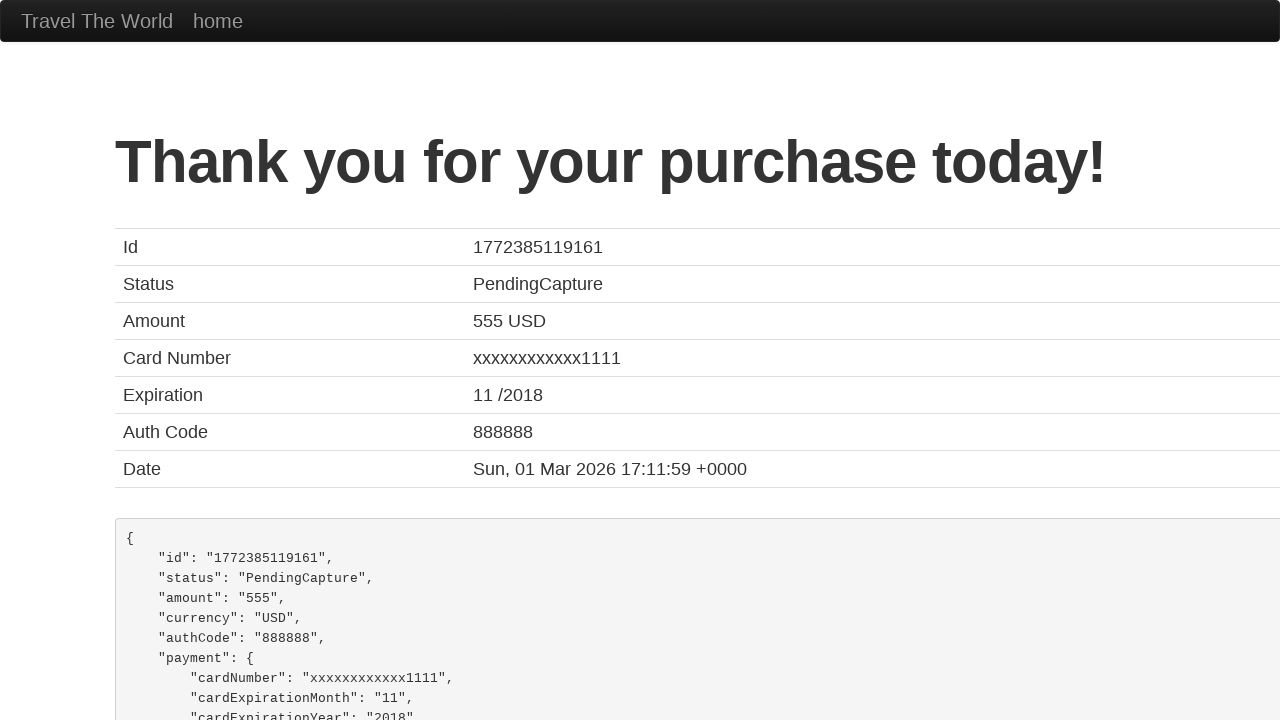